Tests the enable/disable functionality of a dropdown by clicking radio buttons that control whether the dropdown is enabled or disabled

Starting URL: http://www.plus2net.com/javascript_tutorial/listbox-disabled-demo.php

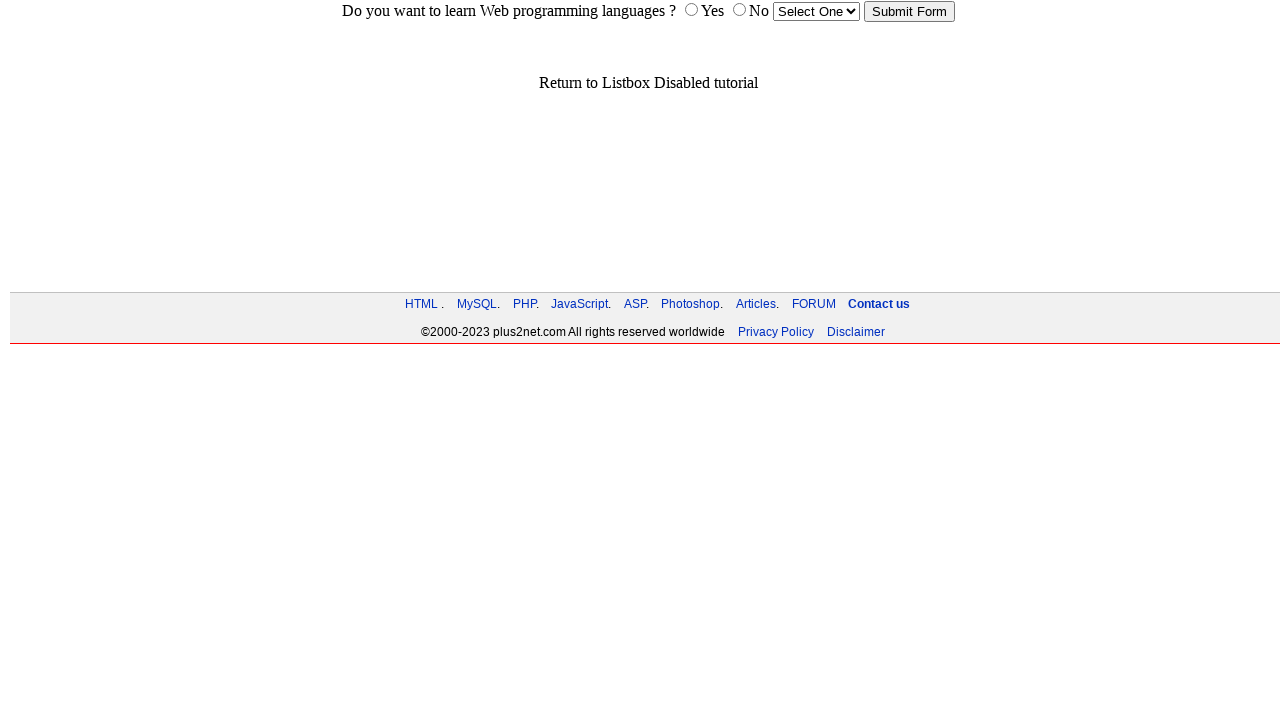

Clicked 'yes' radio button to enable the dropdown at (691, 10) on input[name='choice'][value='yes']
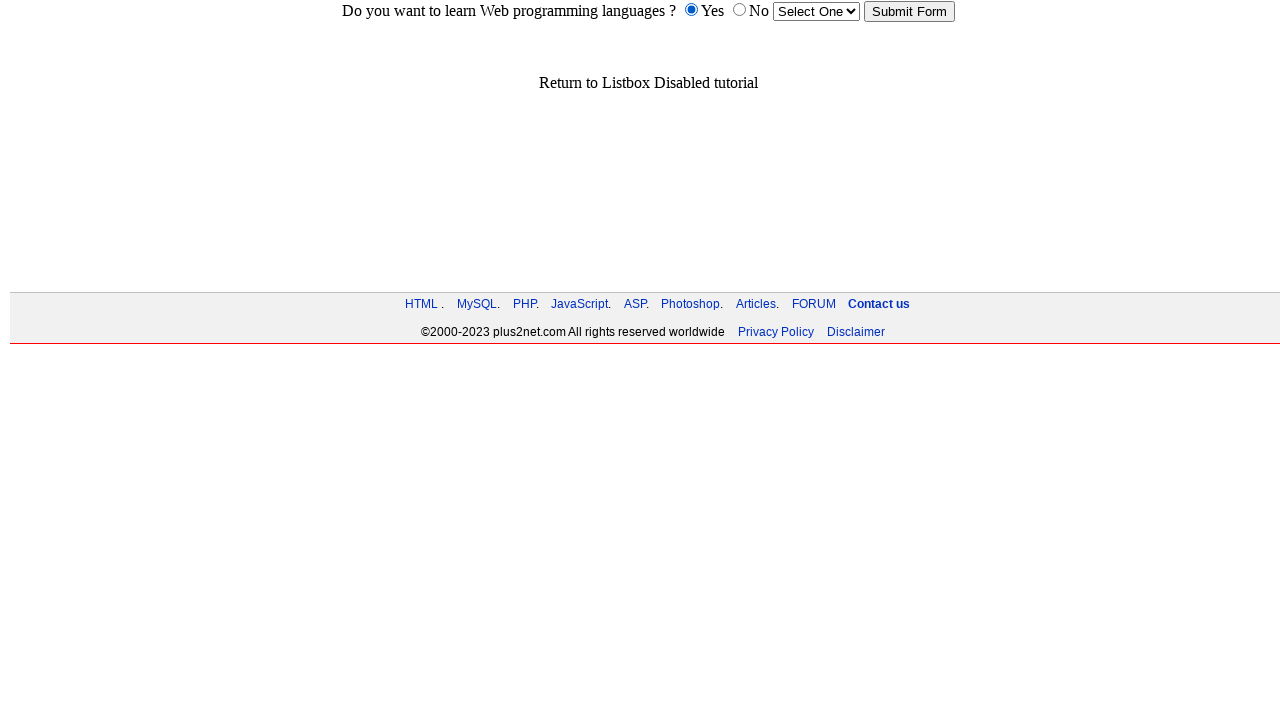

Verified dropdown is now enabled
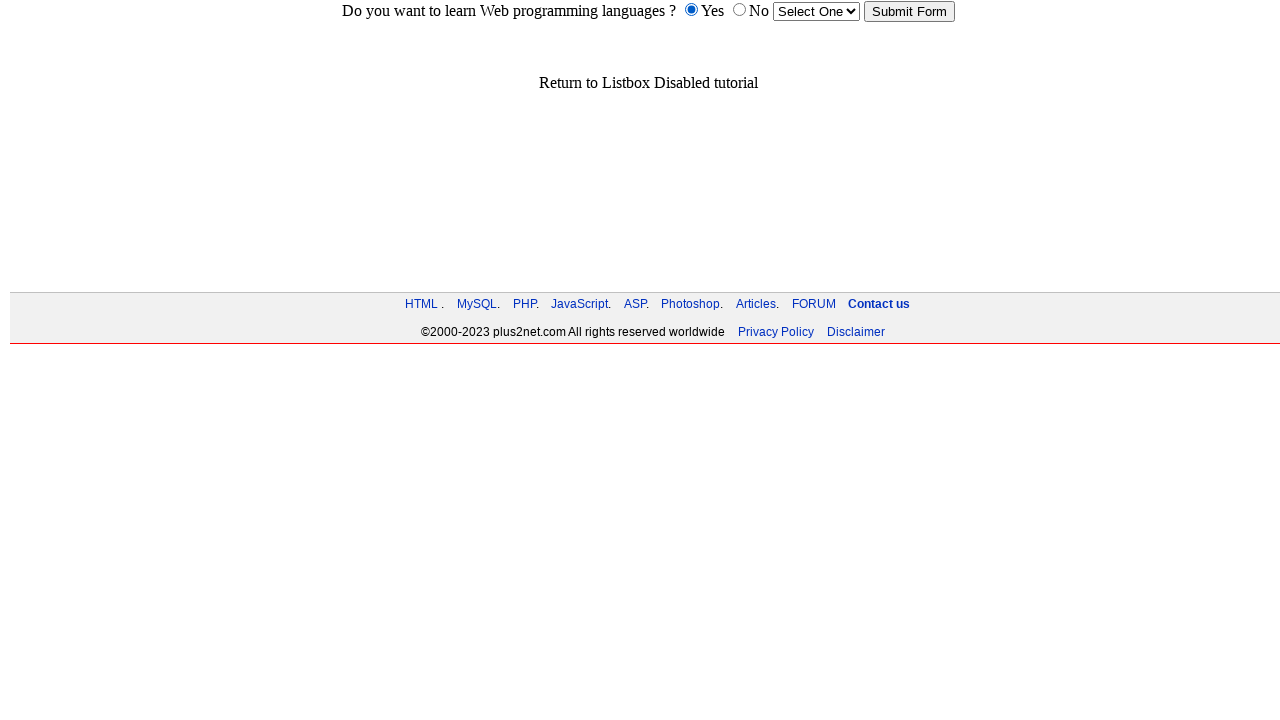

Clicked 'no' radio button to disable the dropdown at (739, 10) on input[name='choice'][value='no']
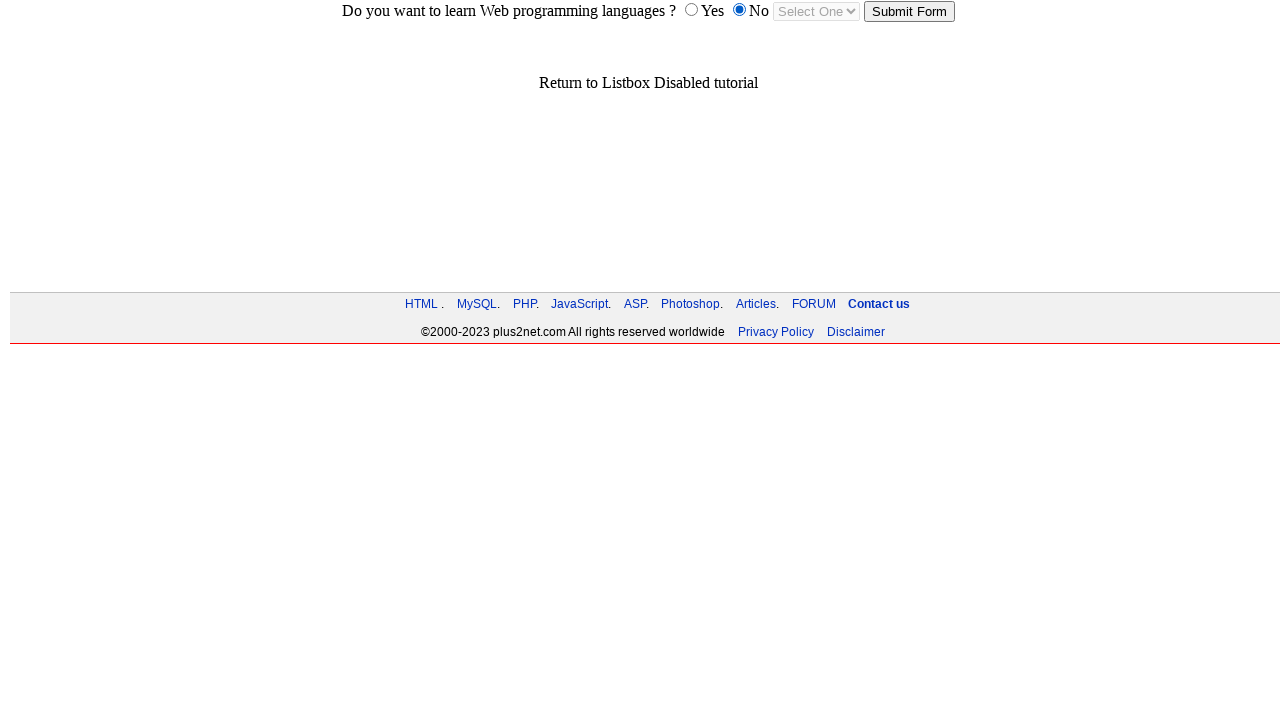

Verified dropdown is now disabled
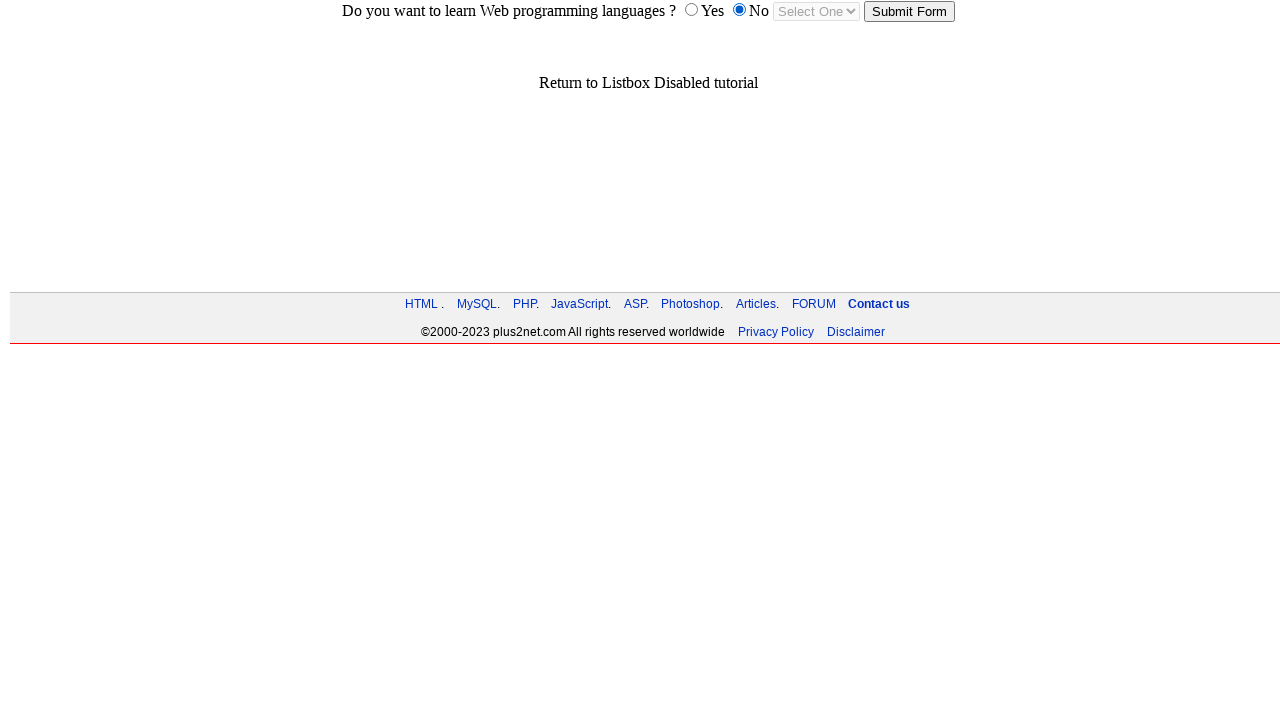

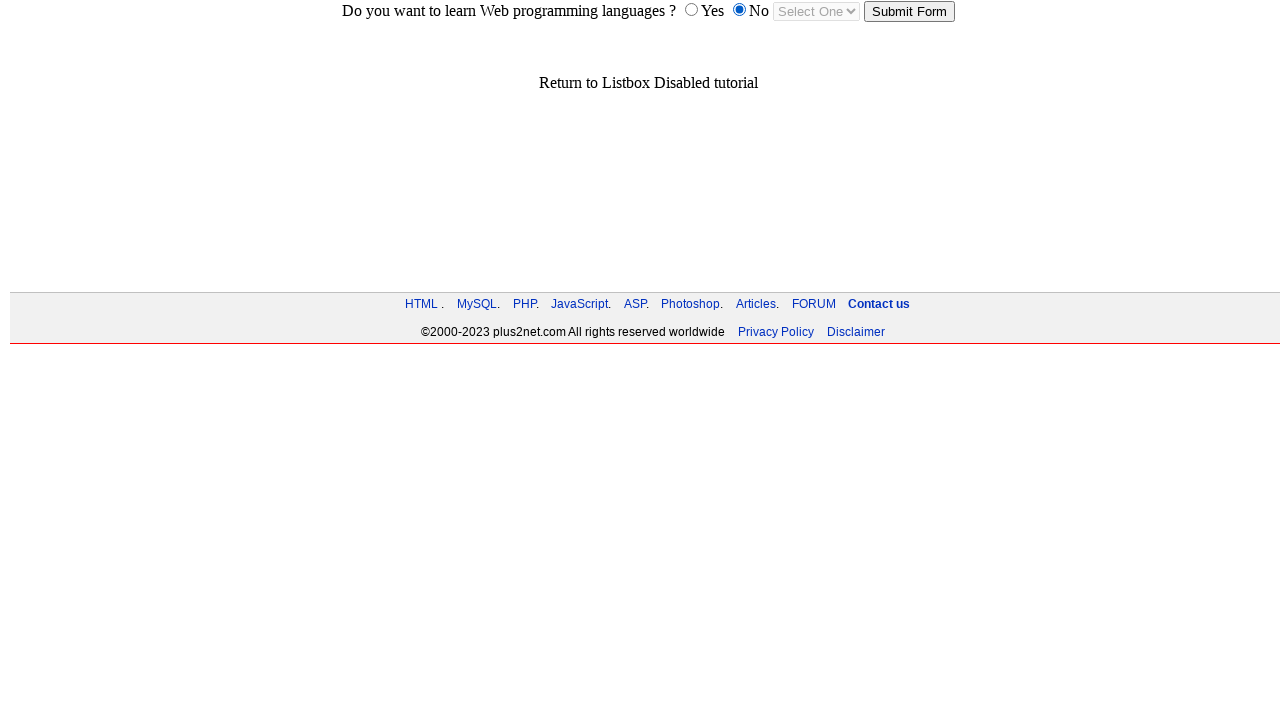